Waits for a price to reach $100, then solves a mathematical problem by calculating a formula and submitting the answer

Starting URL: http://suninjuly.github.io/explicit_wait2.html

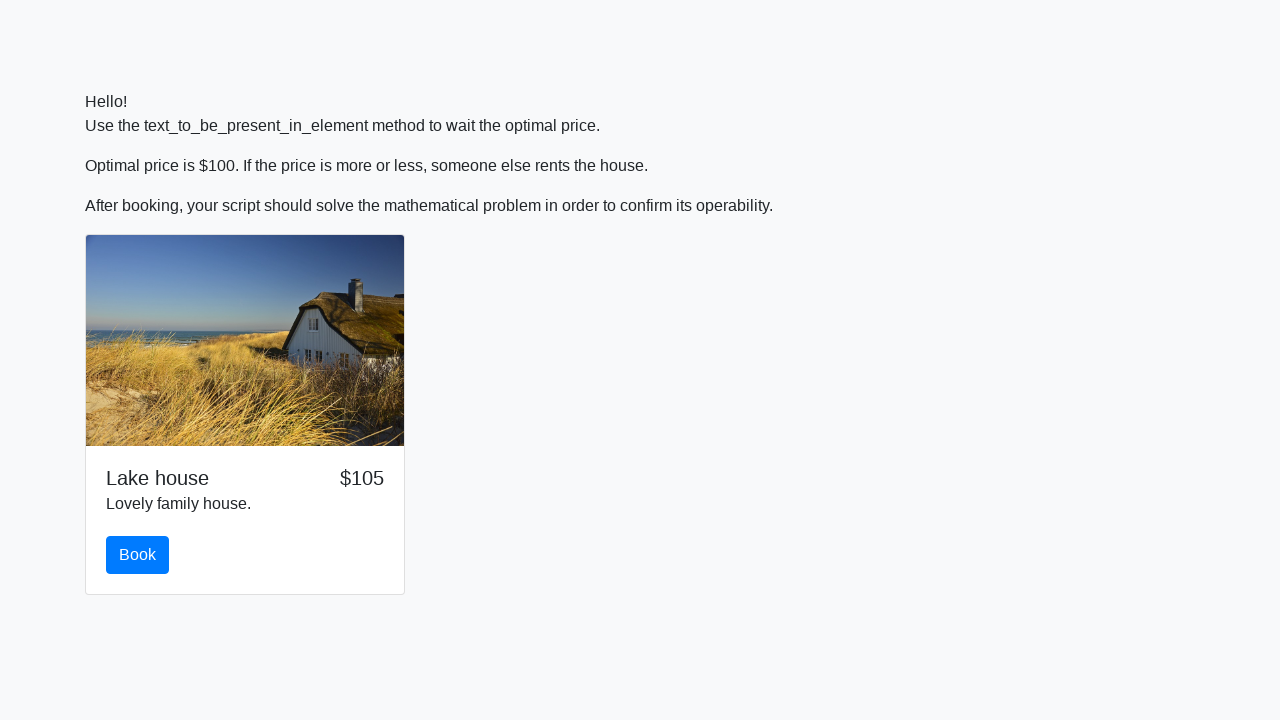

Waited for price to reach $100
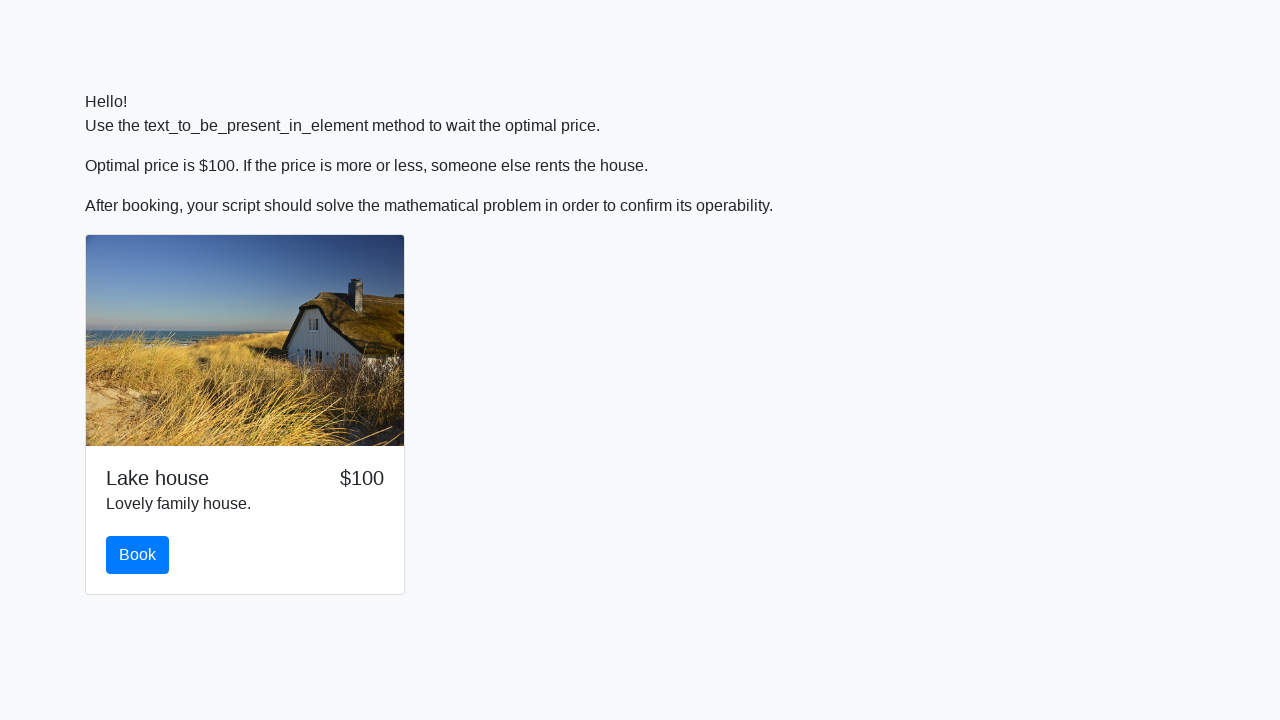

Clicked the book button at (138, 555) on #book
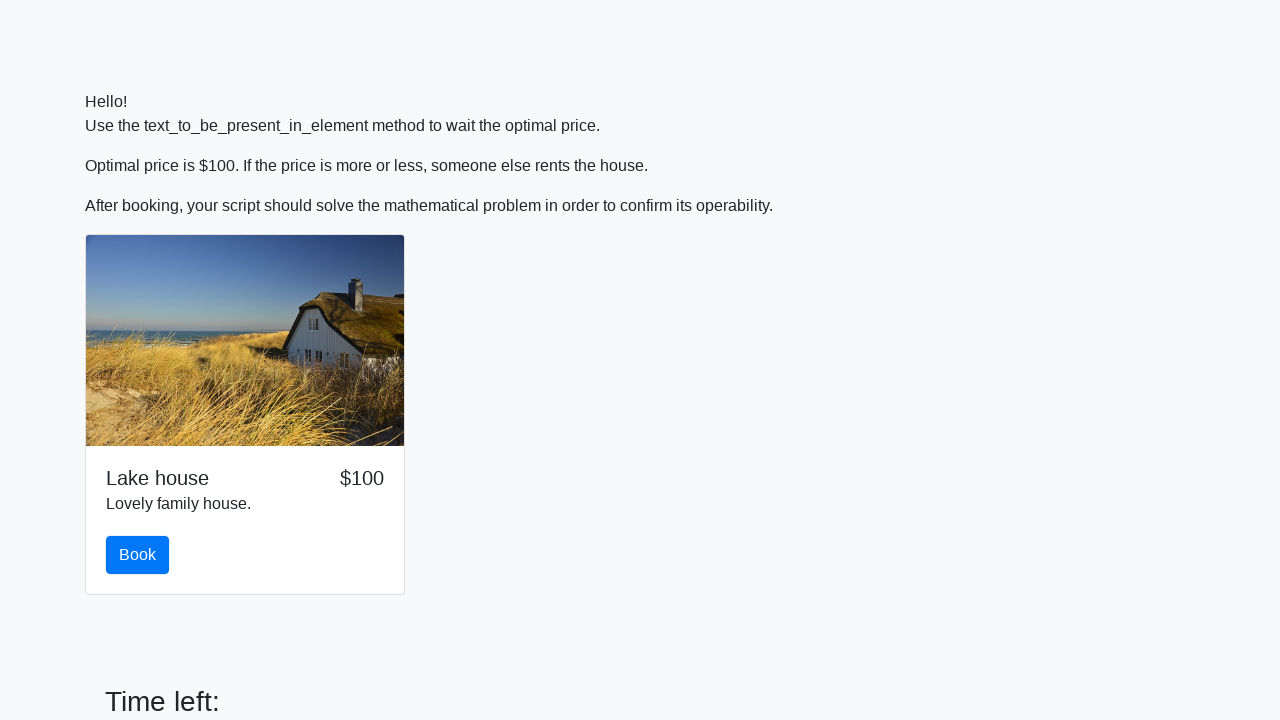

Retrieved input value: 956
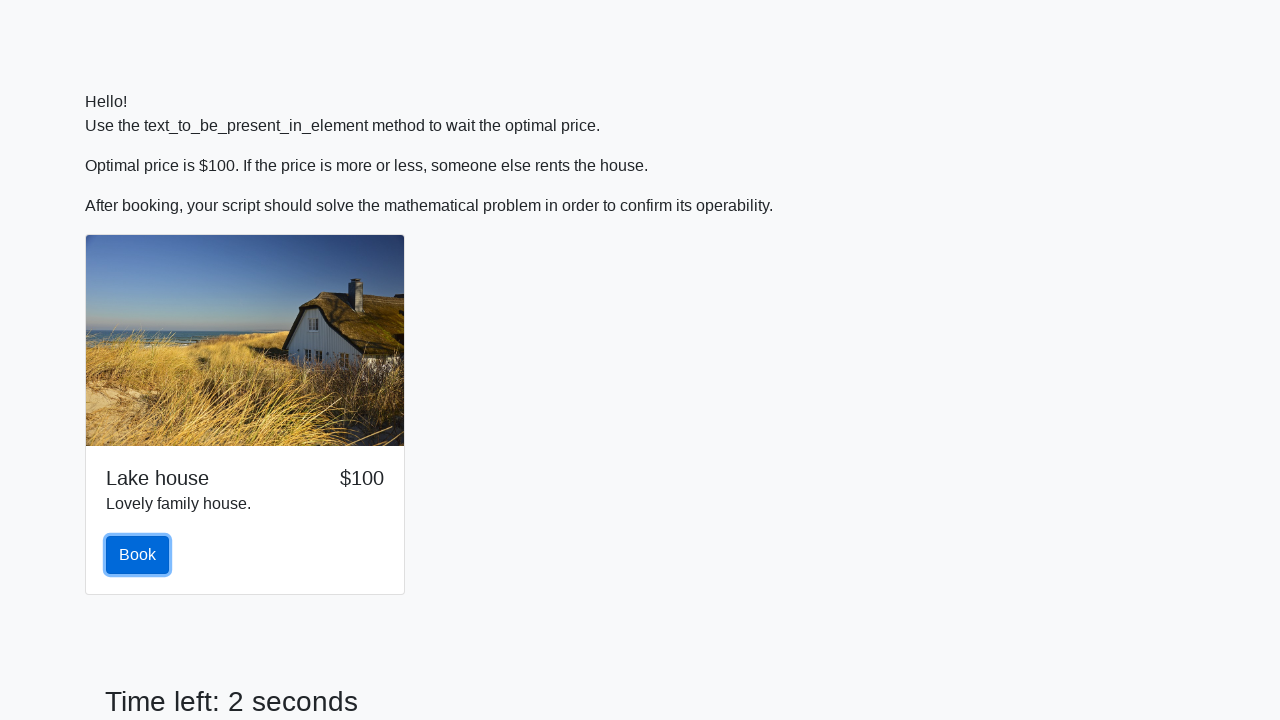

Calculated formula result: 2.2825392509675235
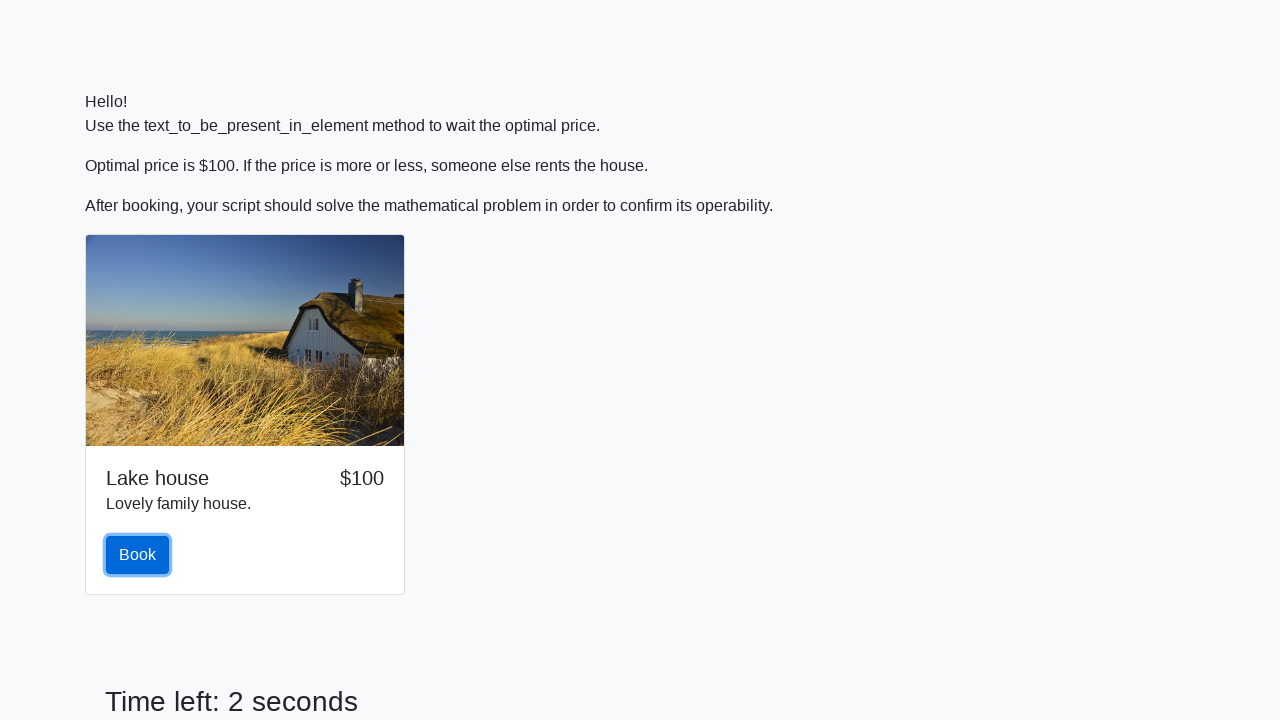

Filled answer field with calculated value: 2.2825392509675235 on #answer
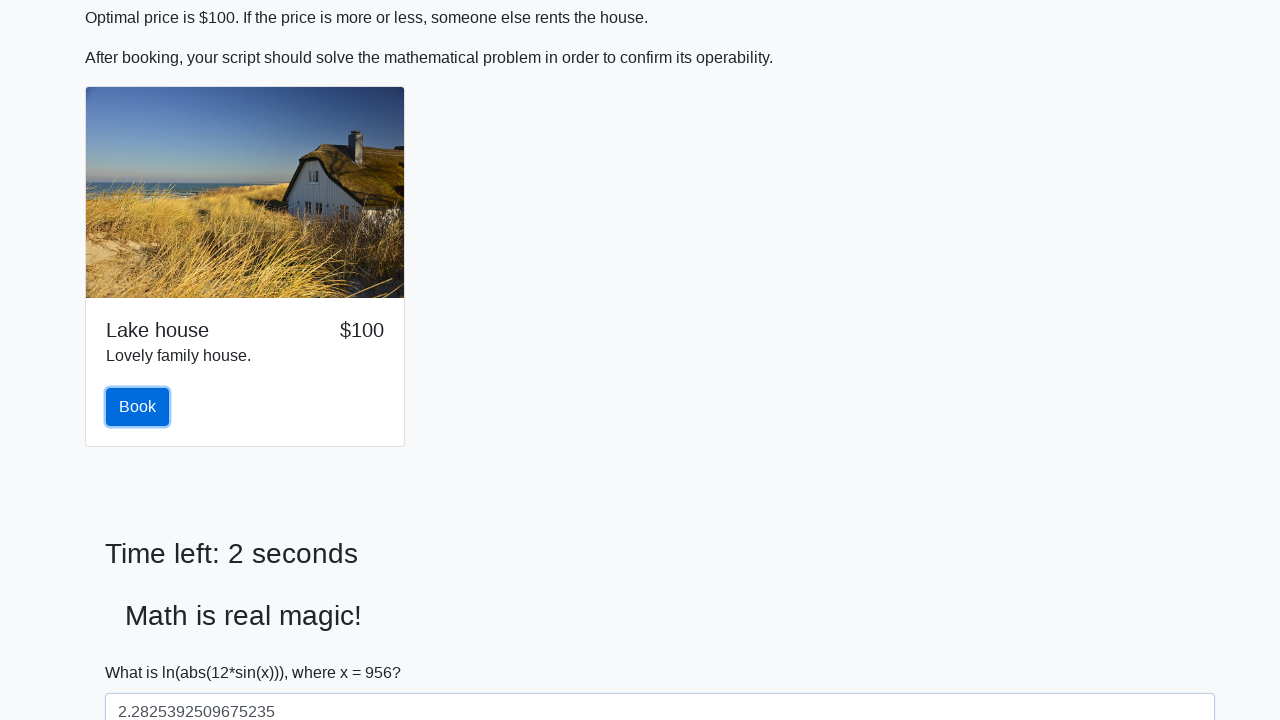

Clicked the solve button at (143, 651) on #solve
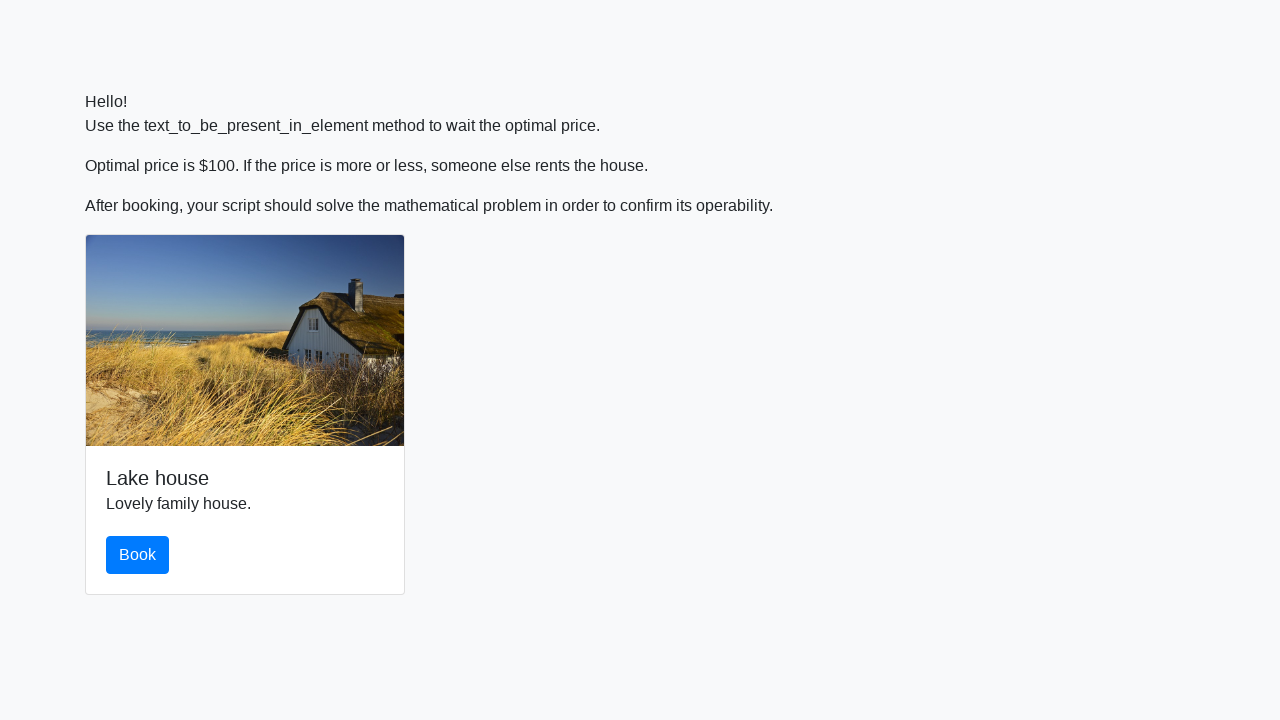

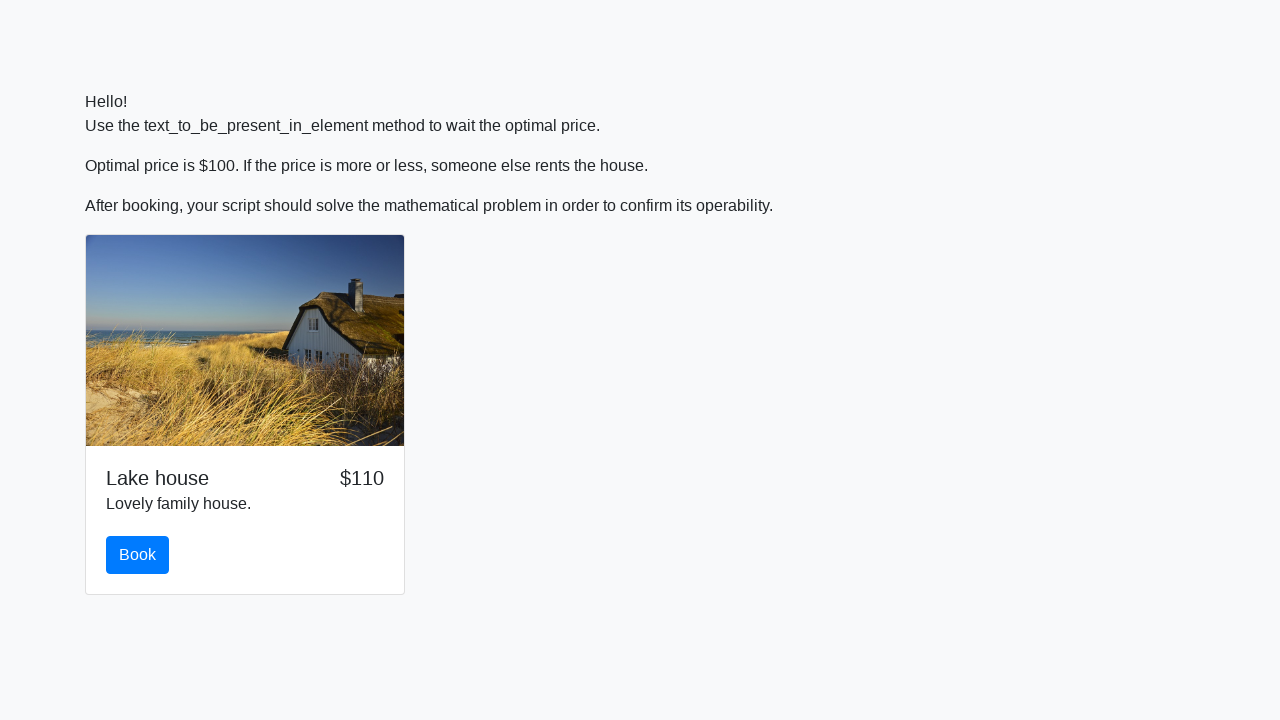